Navigates to the OpenTaps CRM application homepage and maximizes the browser window to verify the page loads successfully.

Starting URL: http://leaftaps.com/opentaps/

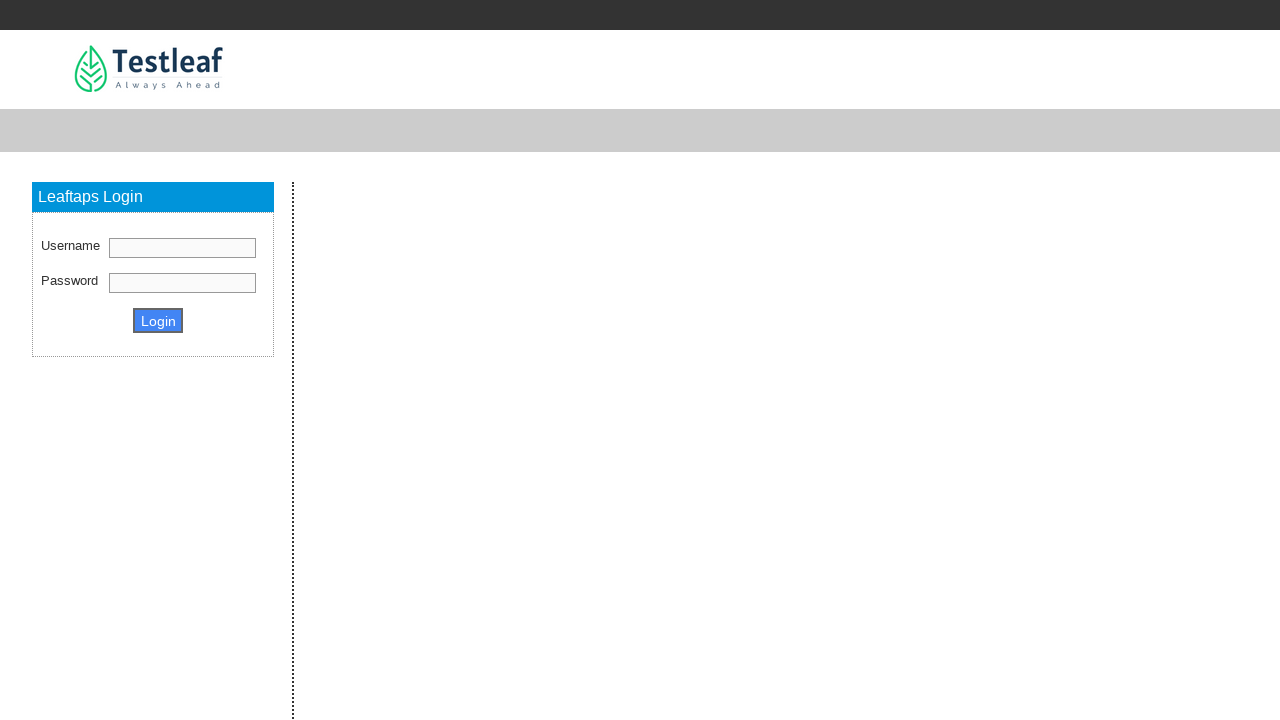

Waited for DOM content to load on OpenTaps CRM homepage
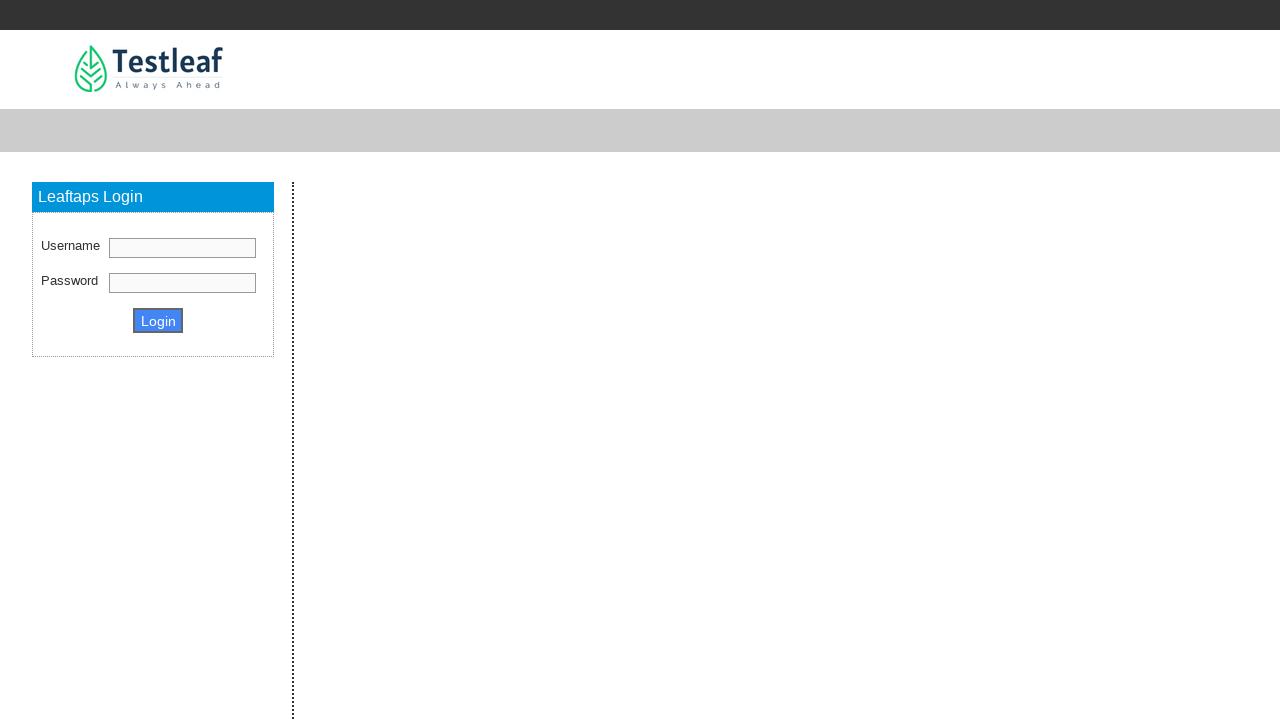

Scrolled to top of page
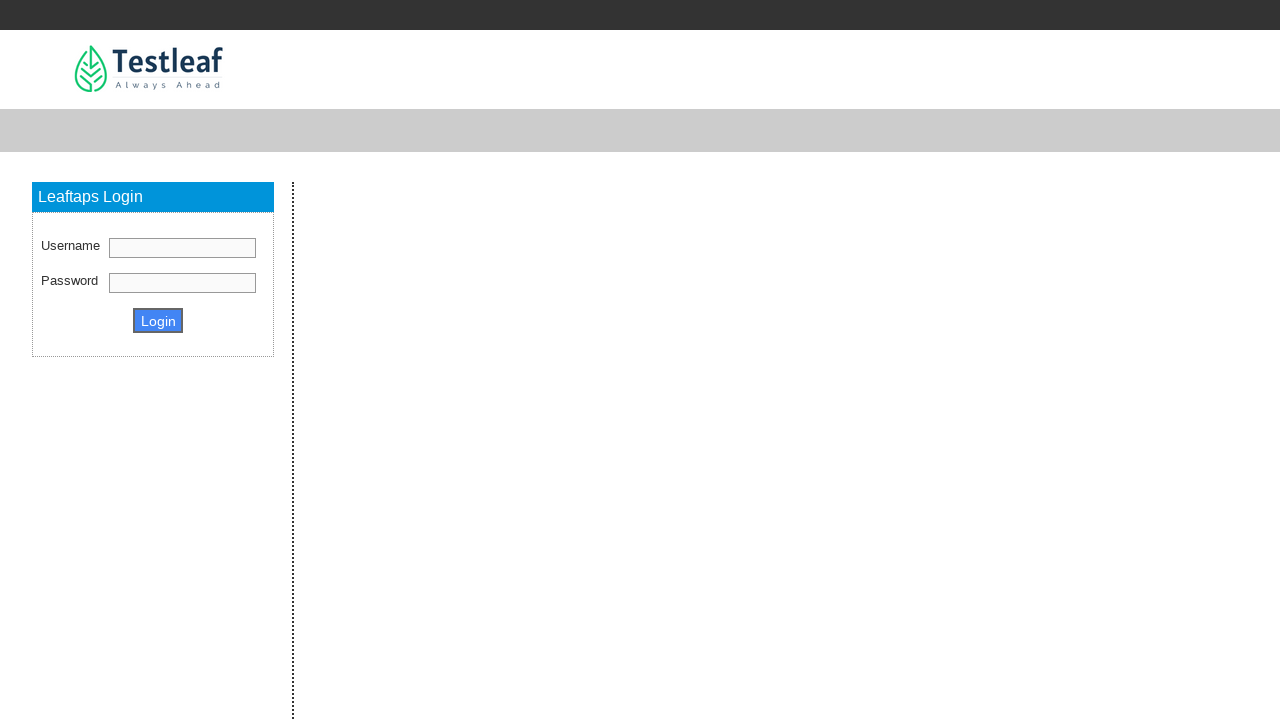

Maximized browser window to 1920x1080
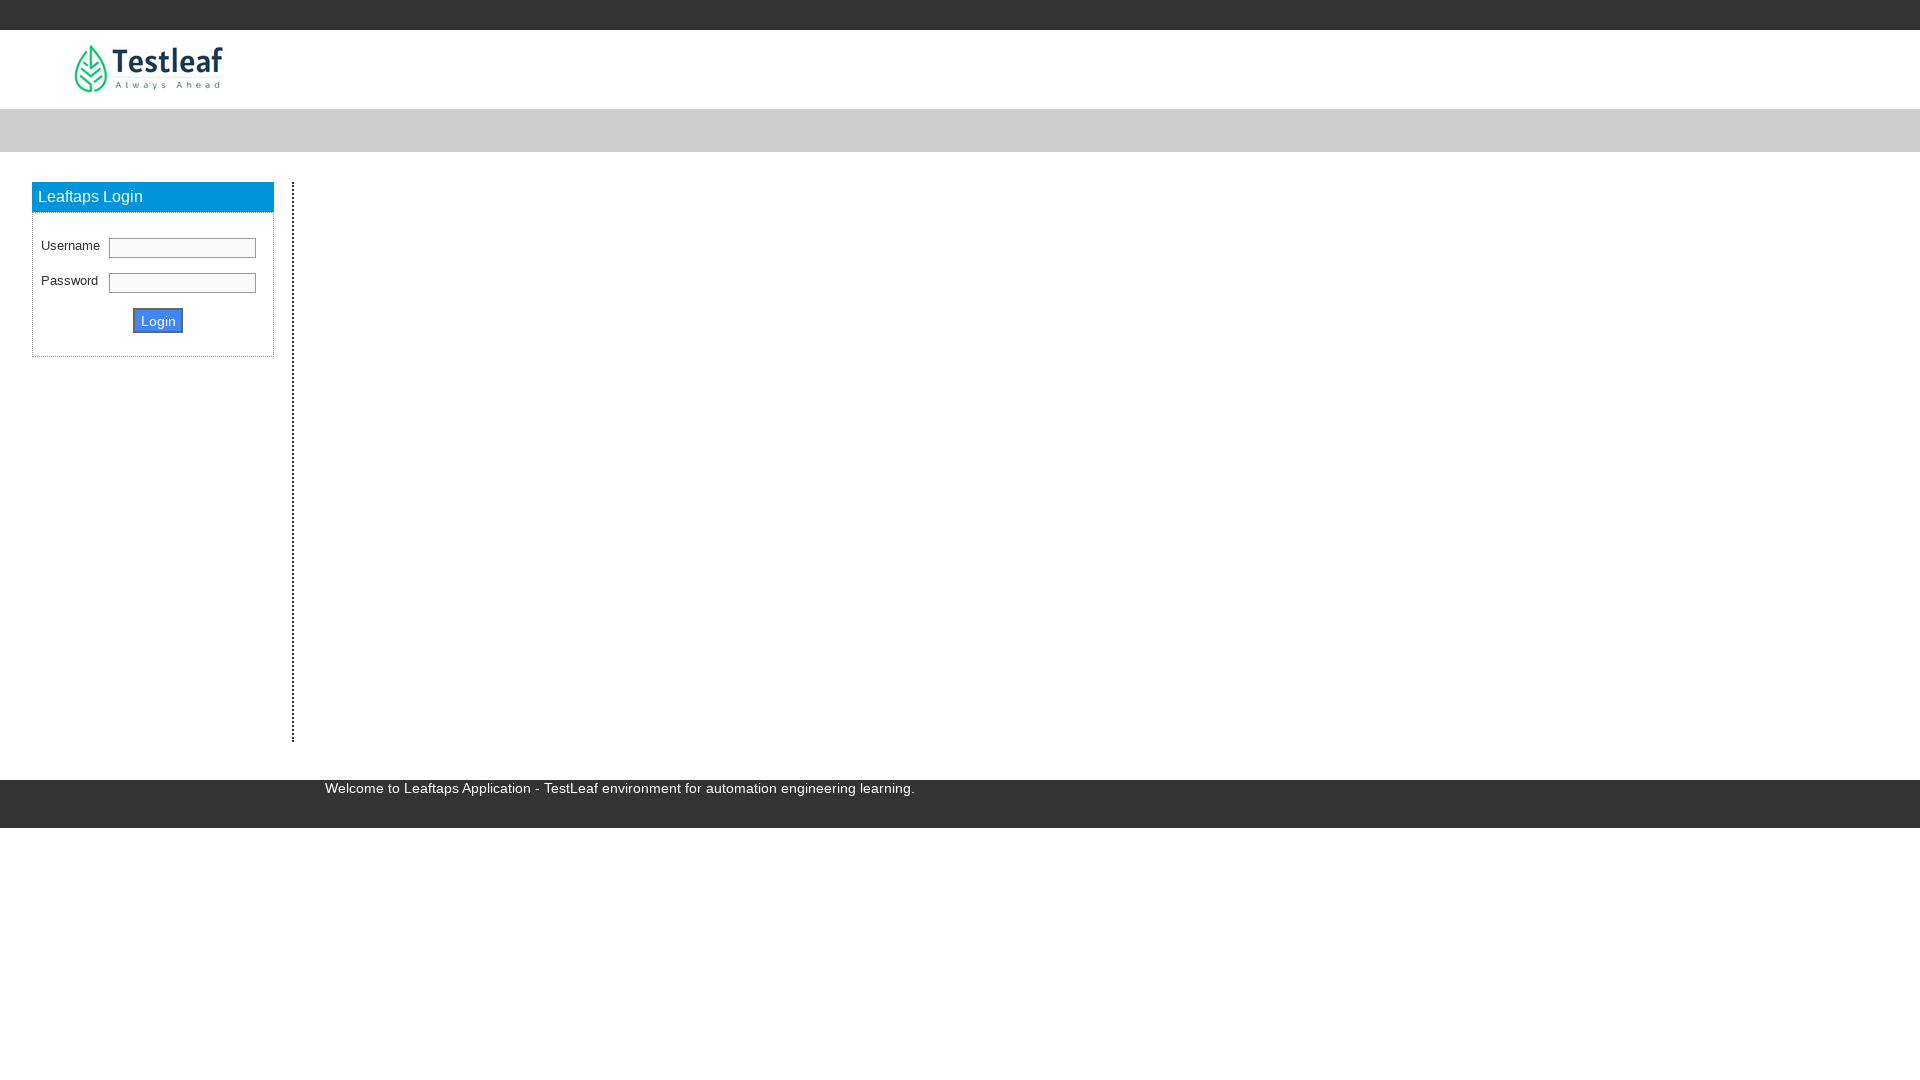

Verified page body element loaded successfully
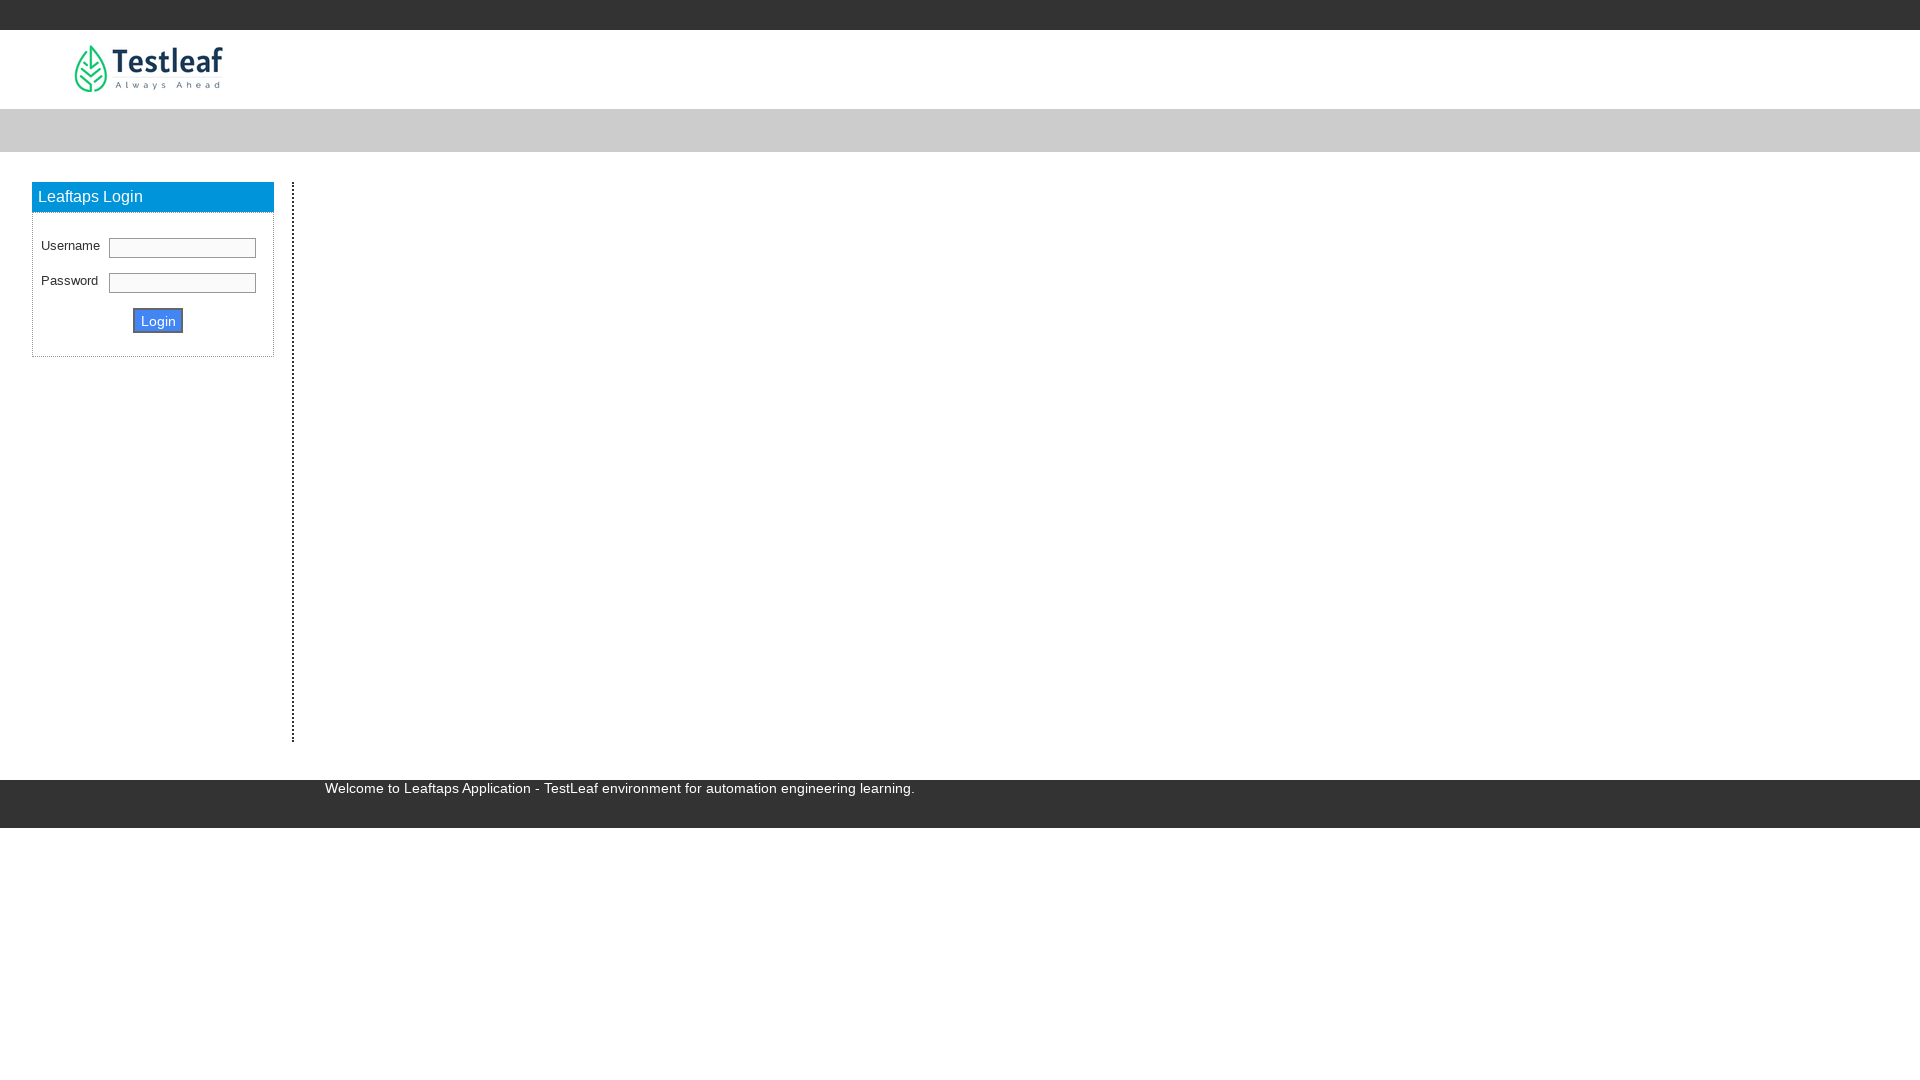

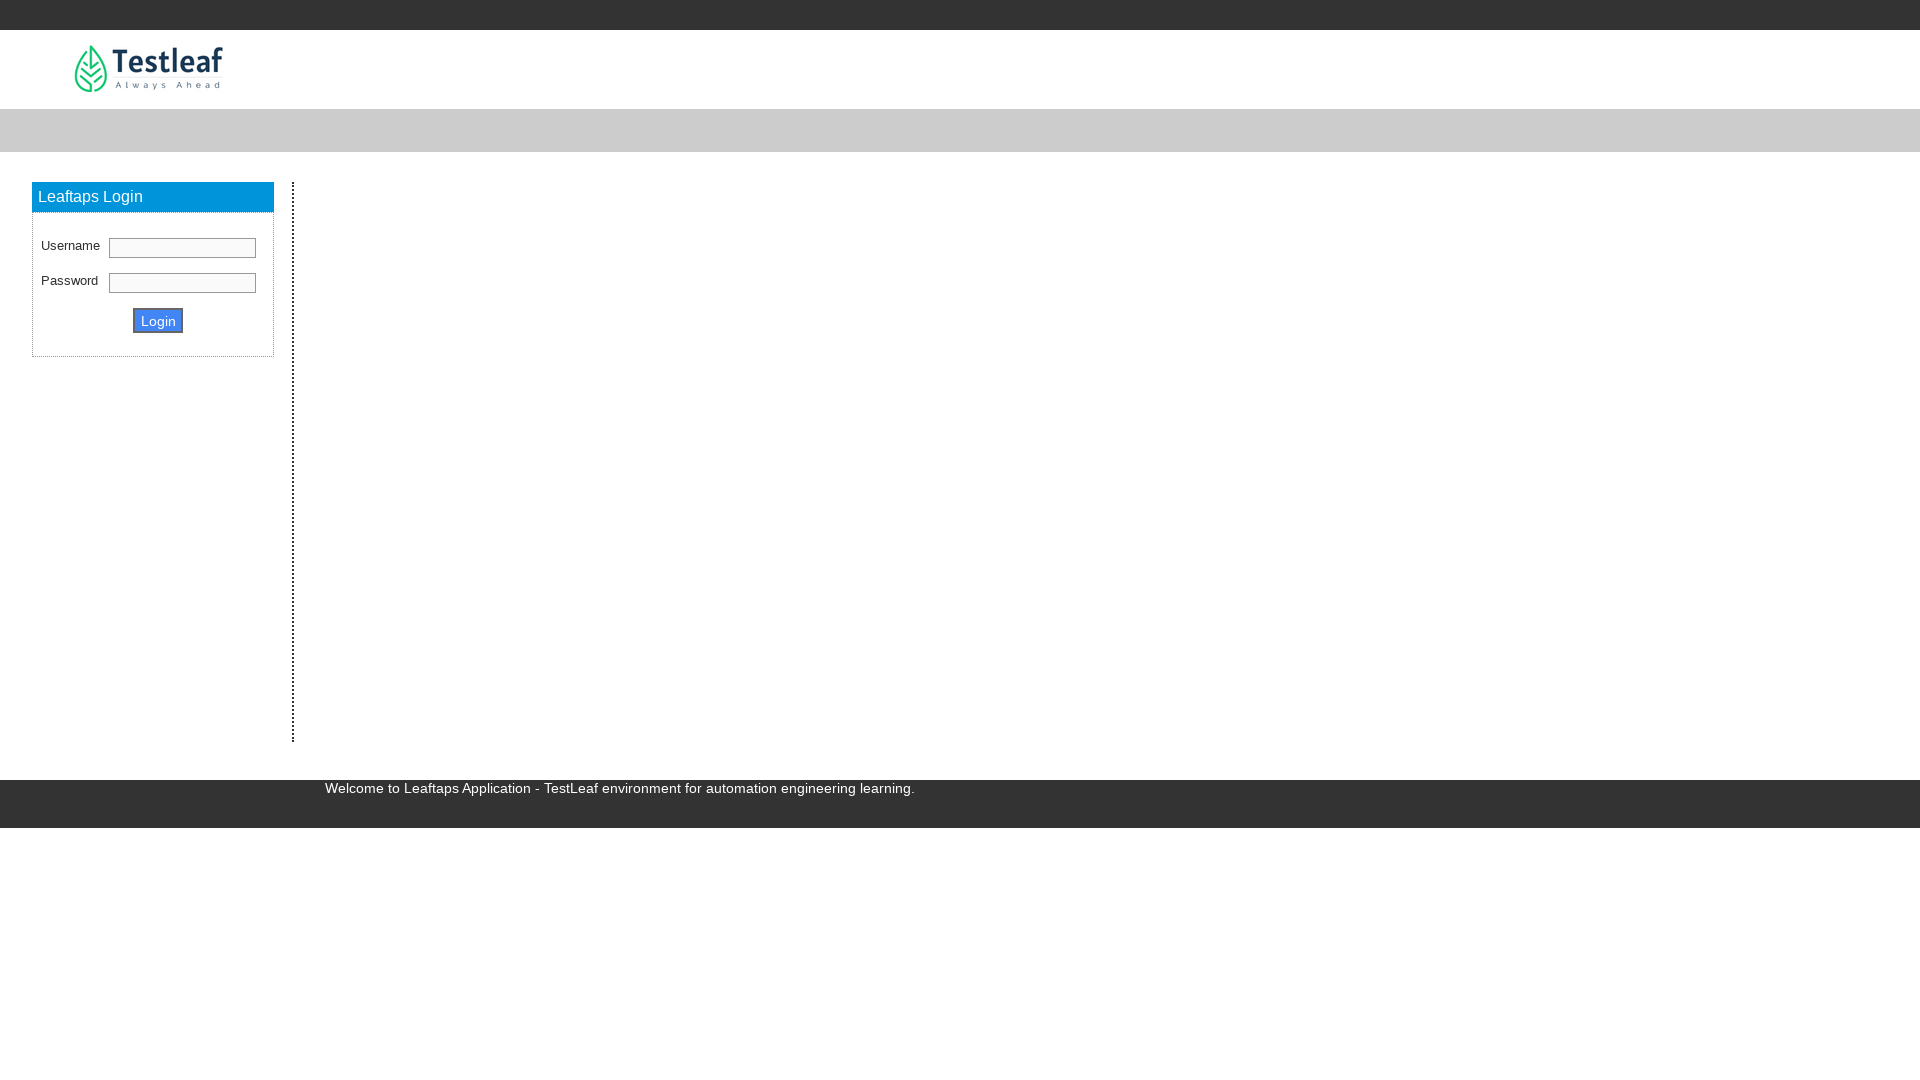